Verifies that the robots radio button is NOT selected by default on the math page

Starting URL: https://suninjuly.github.io/math.html

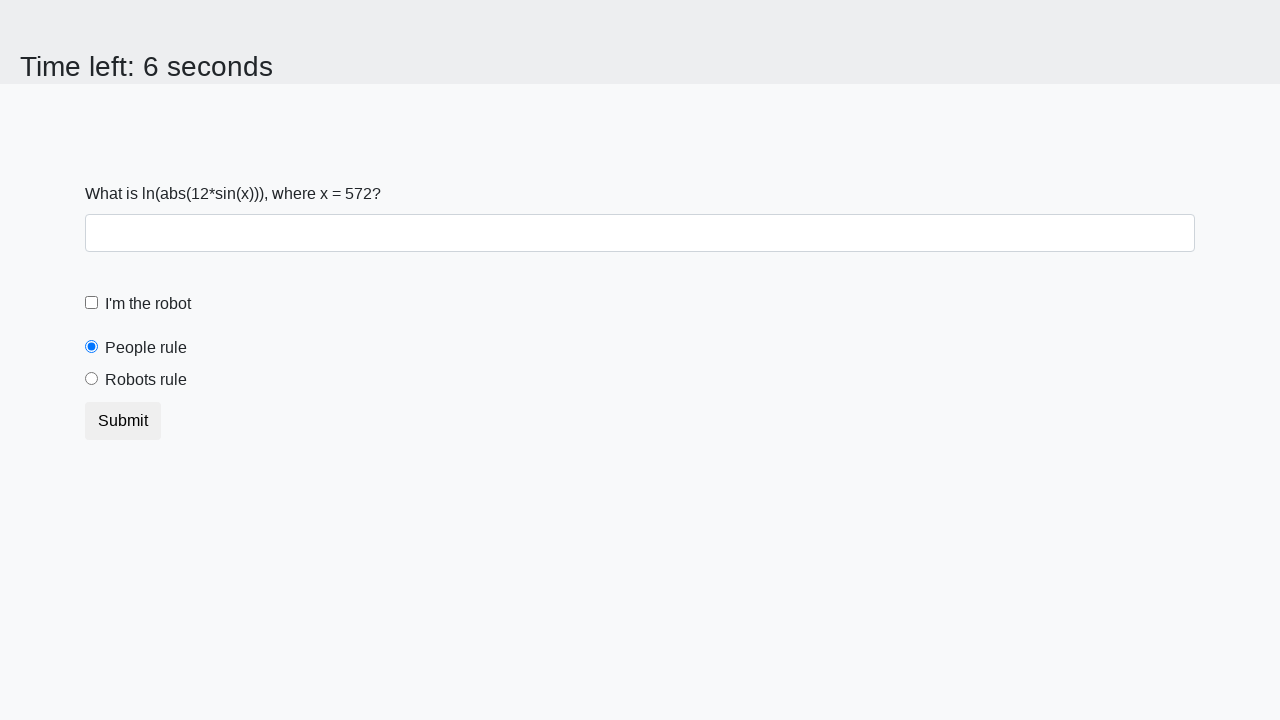

Navigated to math.html page
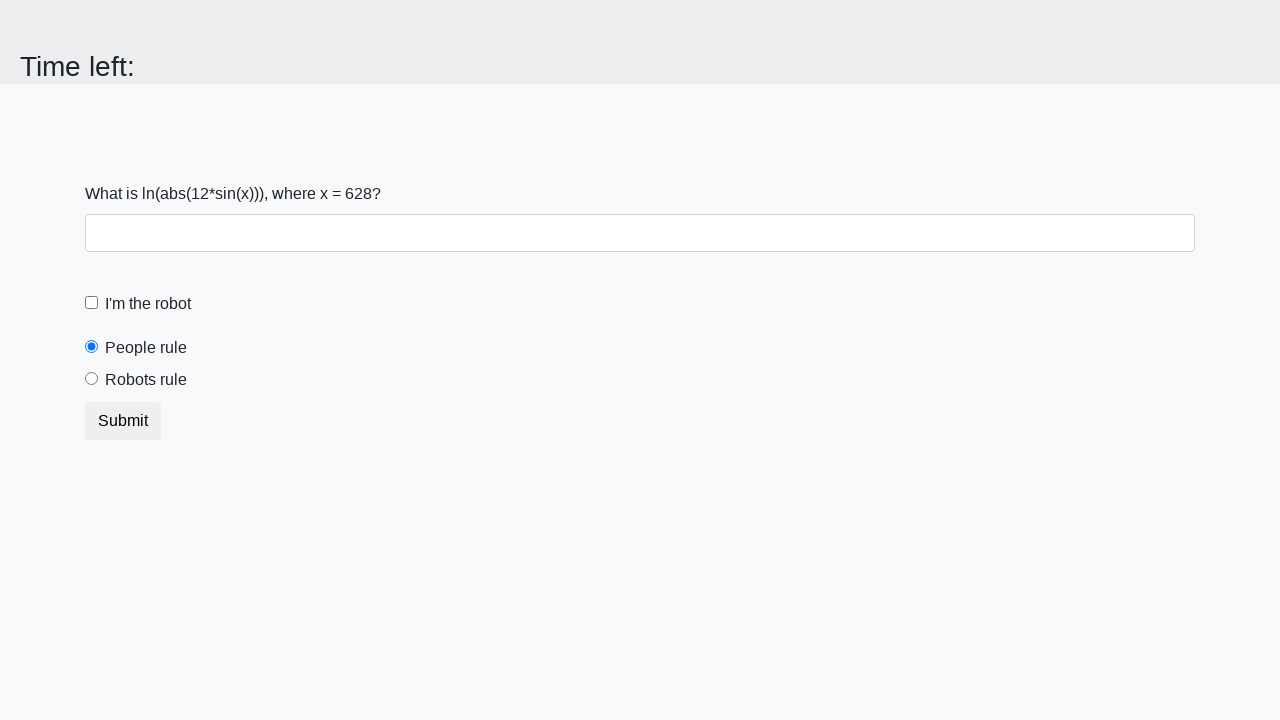

Located robots radio button element
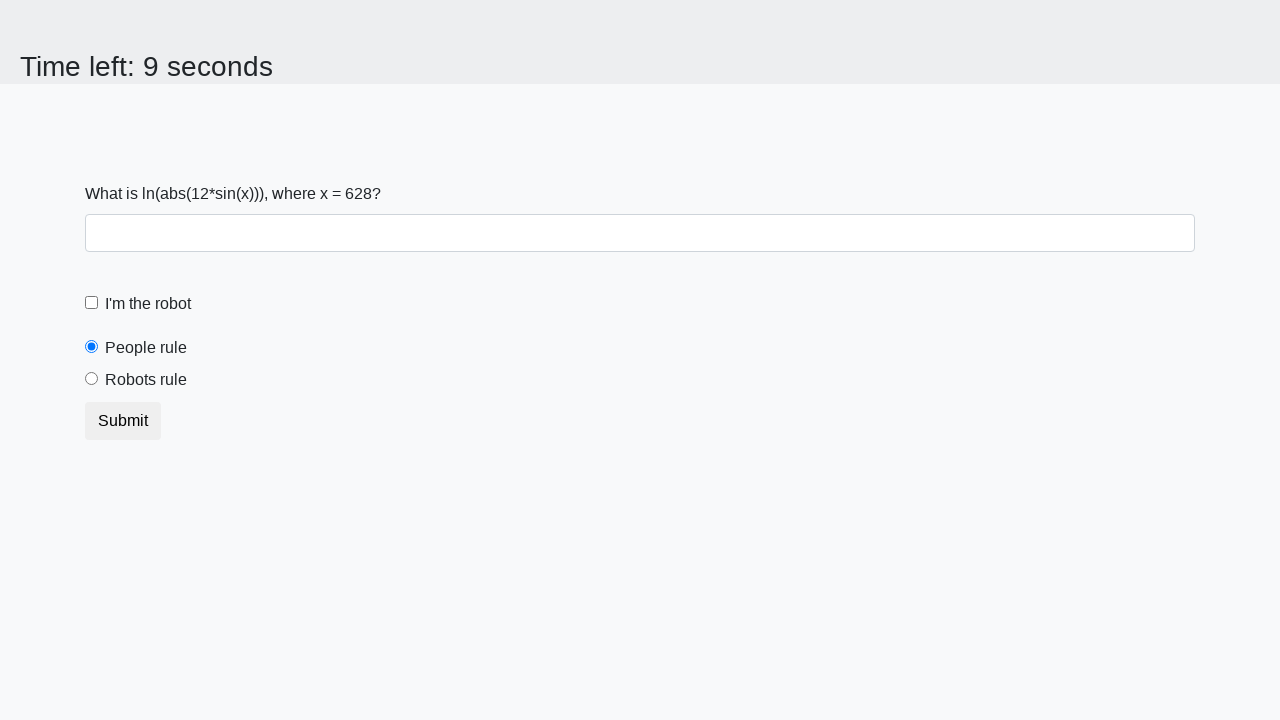

Verified that robots radio button is NOT selected by default
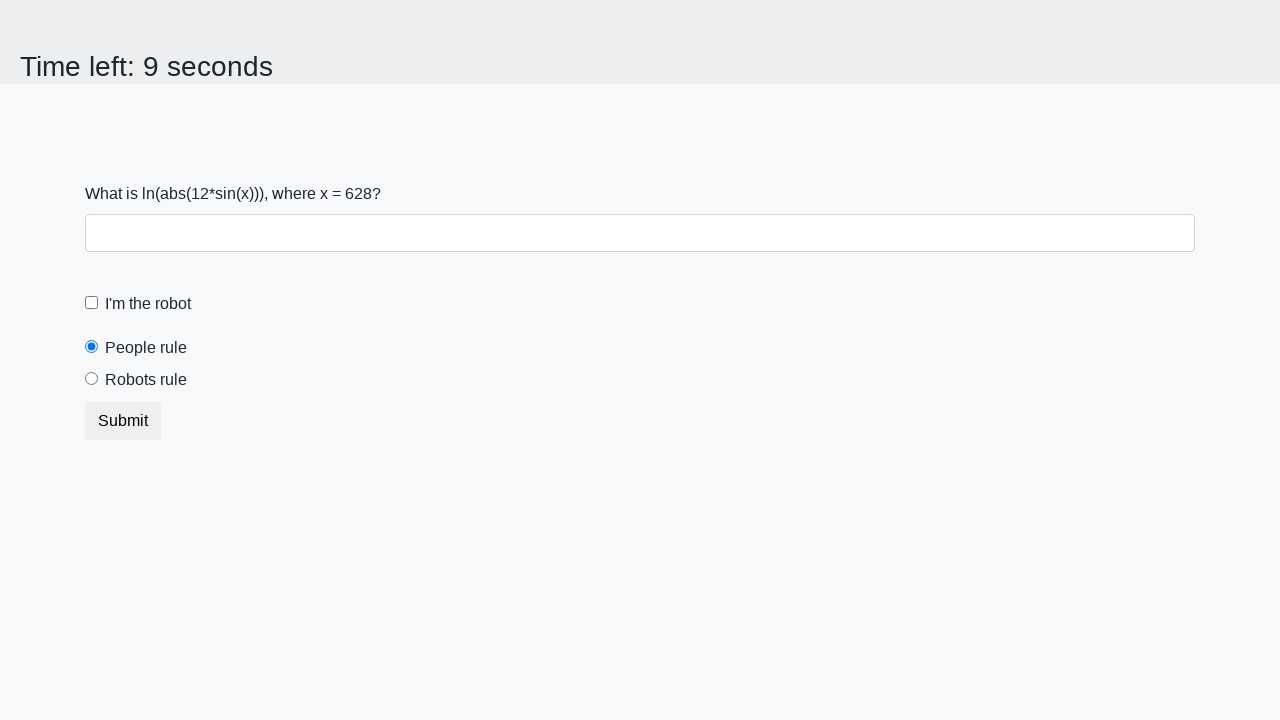

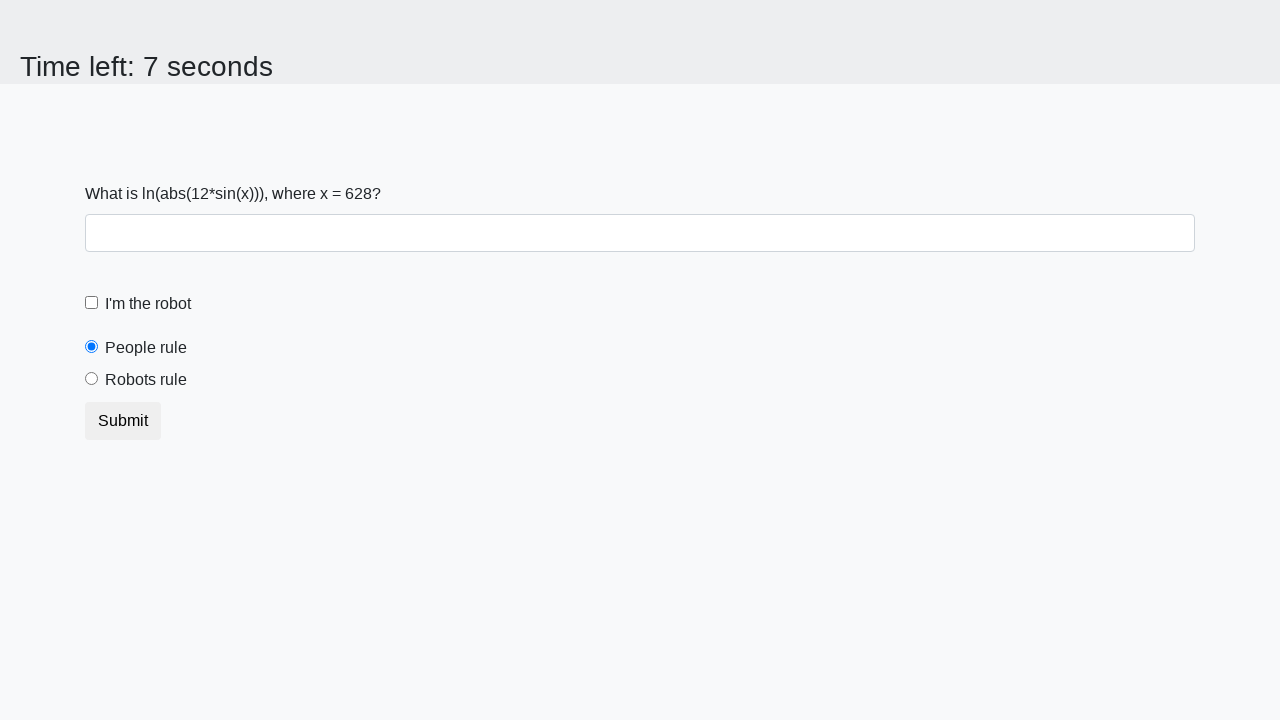